Navigates to YouTube homepage and demonstrates browser window positioning by getting the current window position and setting a new position.

Starting URL: https://www.youtube.com/

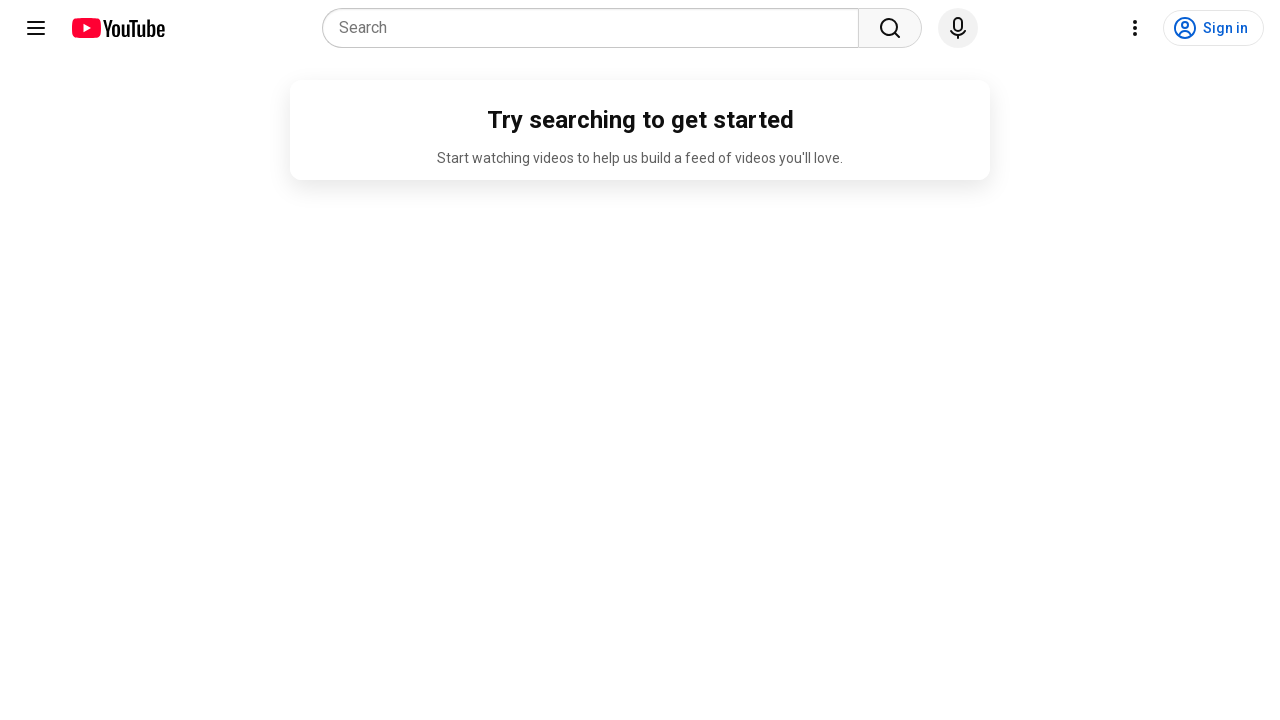

Navigated to YouTube homepage
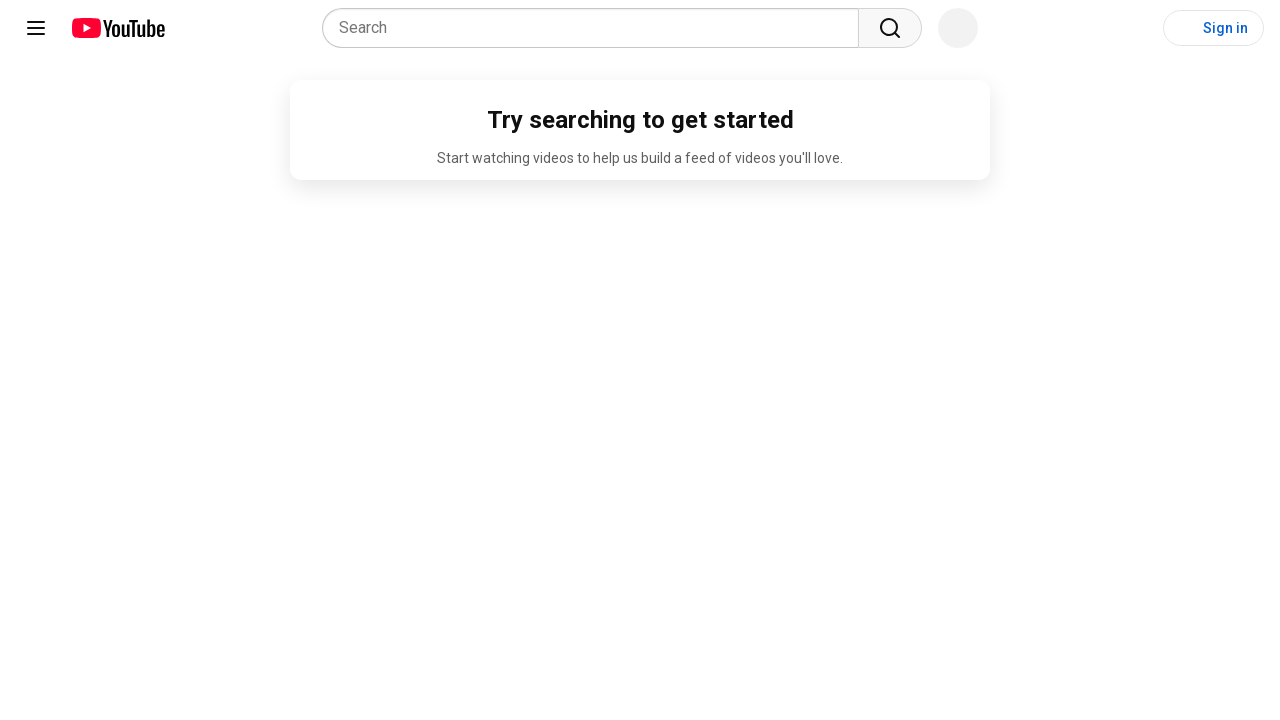

Page loaded with domcontentloaded state
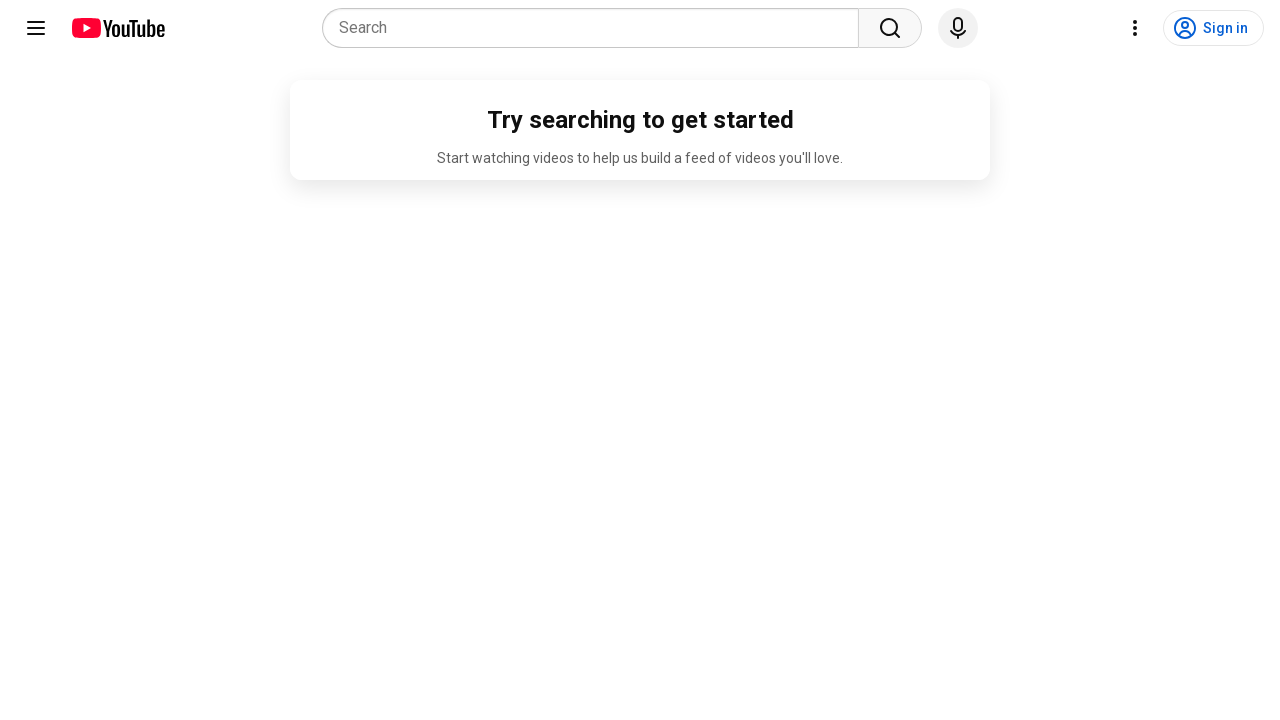

Created CDP session for browser control
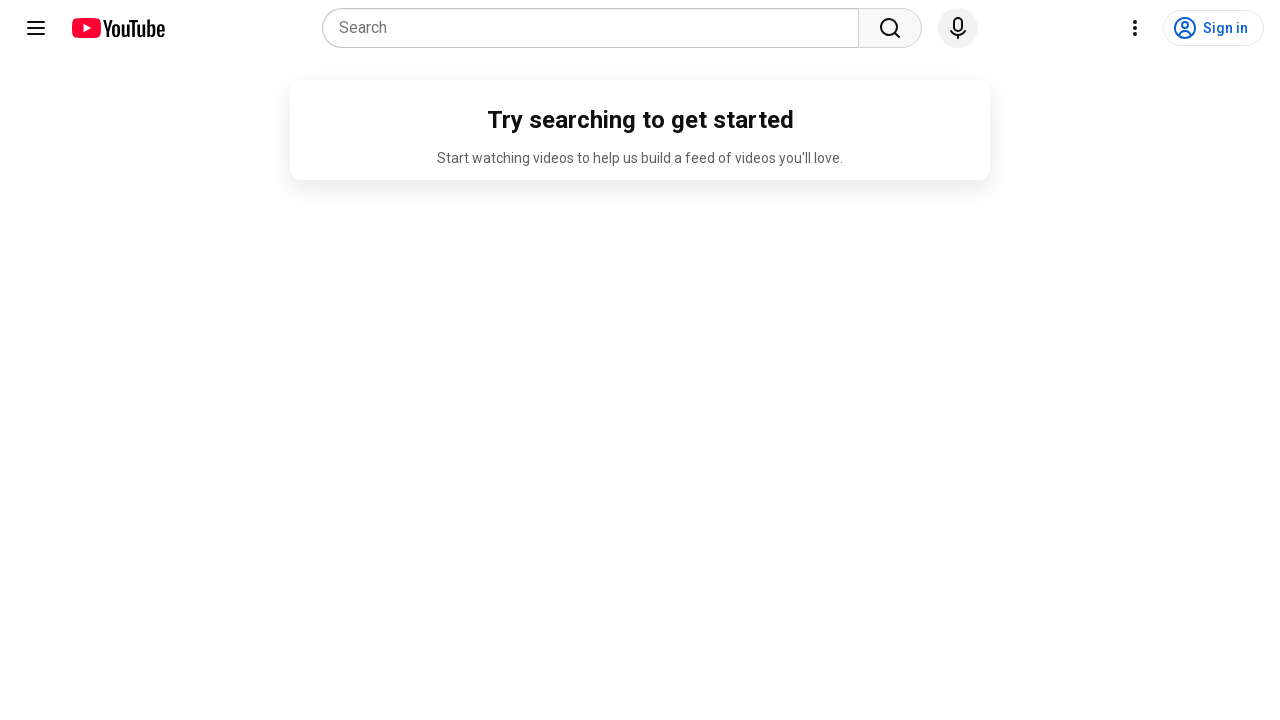

Retrieved current window position - X: 0, Y: 0
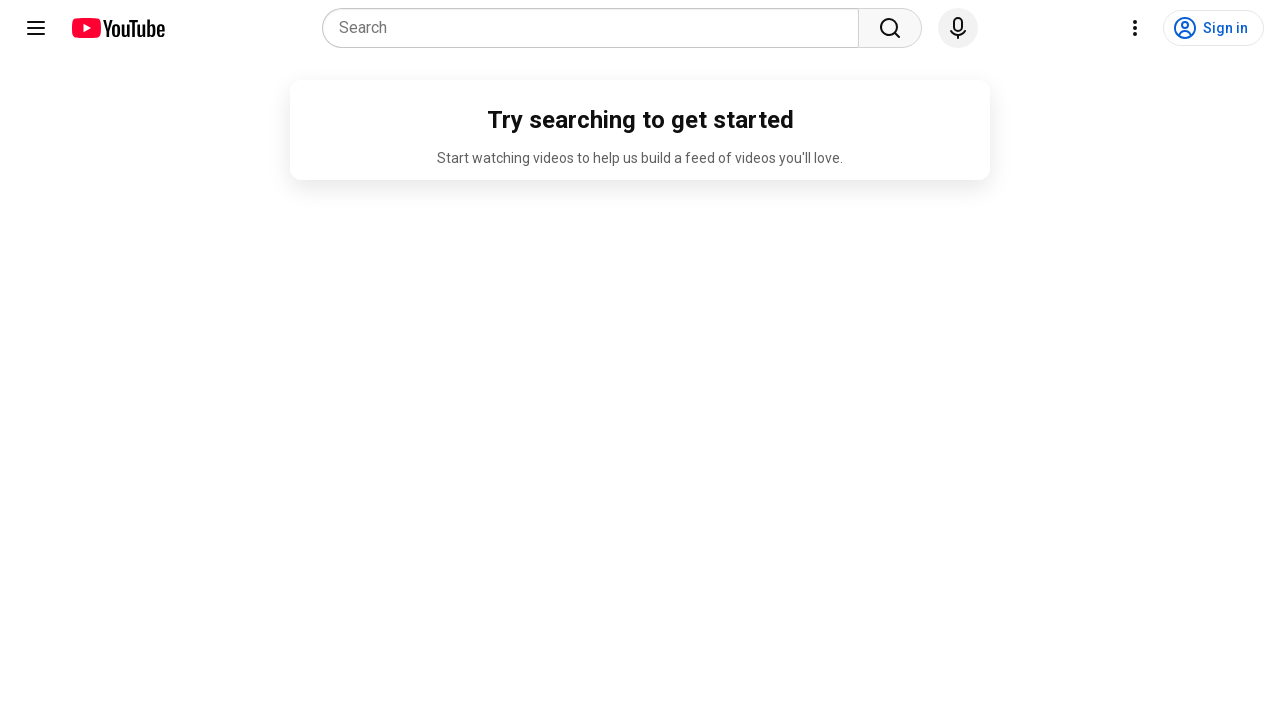

Set new window position to X: 100, Y: 600
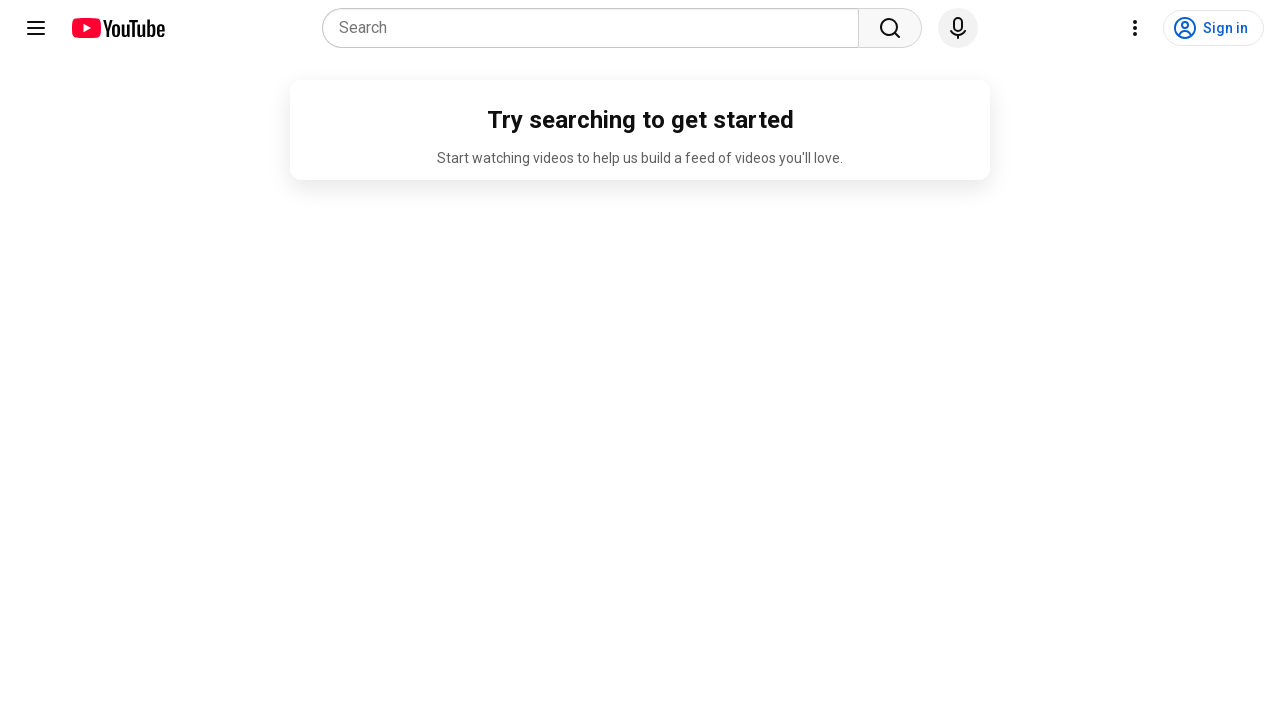

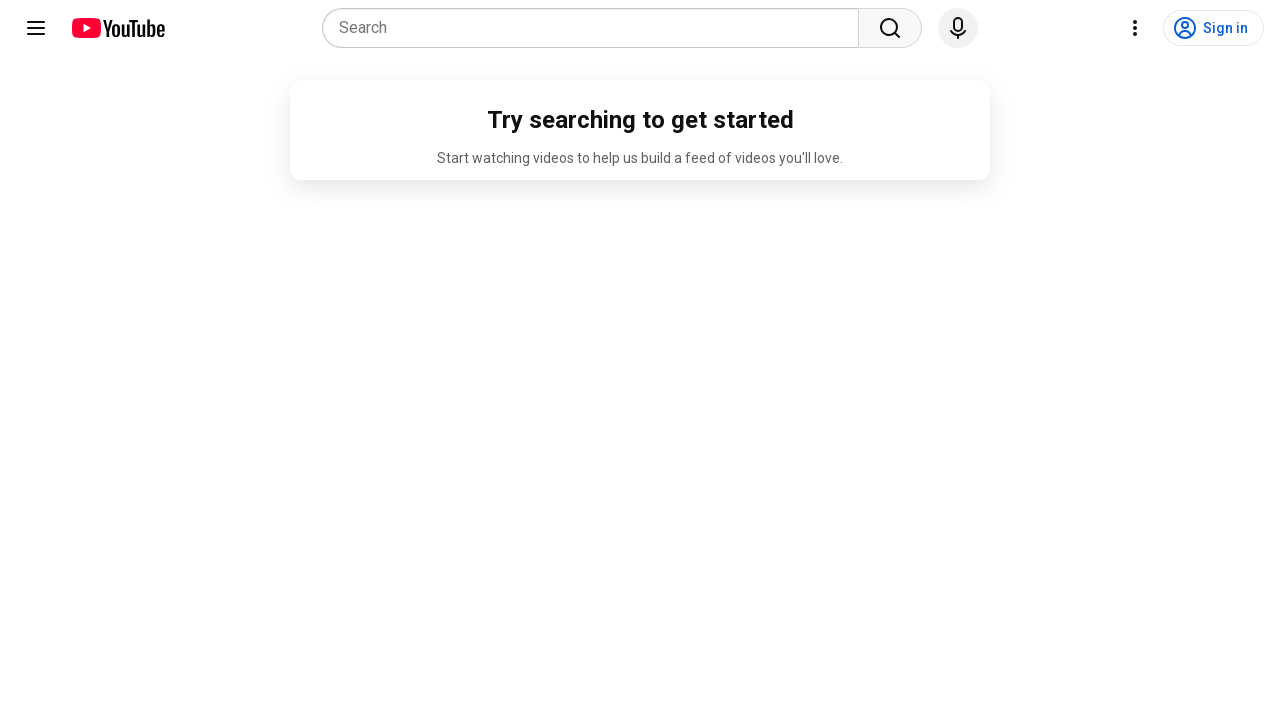